Tests that clicking a tag redirects to the corresponding category page

Starting URL: https://nearcatalog.xyz

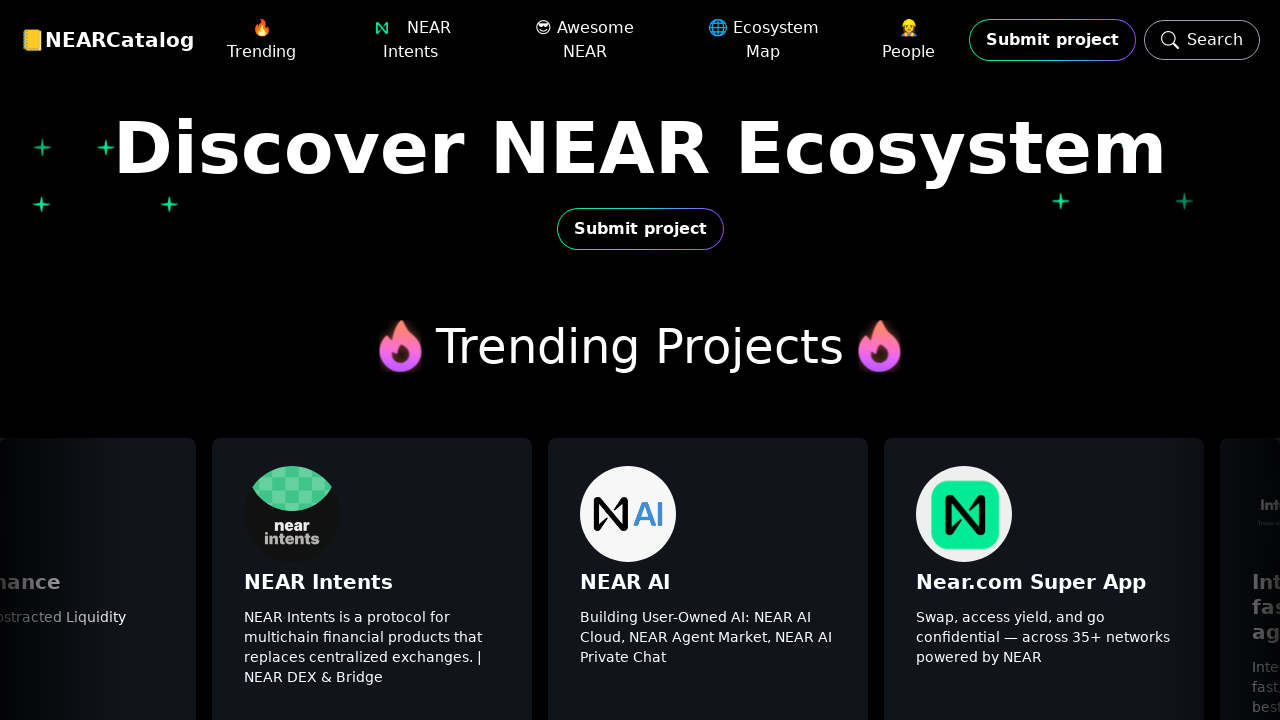

First tag element is visible
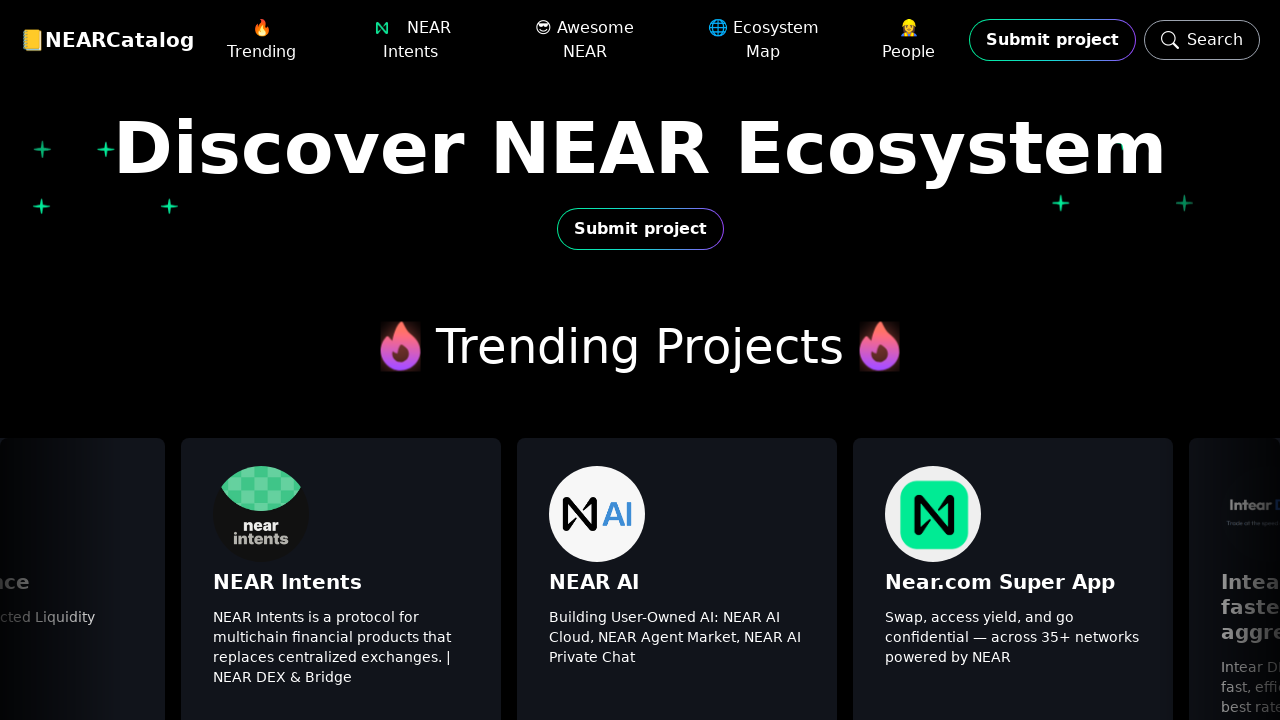

Clicked the first tag at (640, 360) on .tags >> nth=0
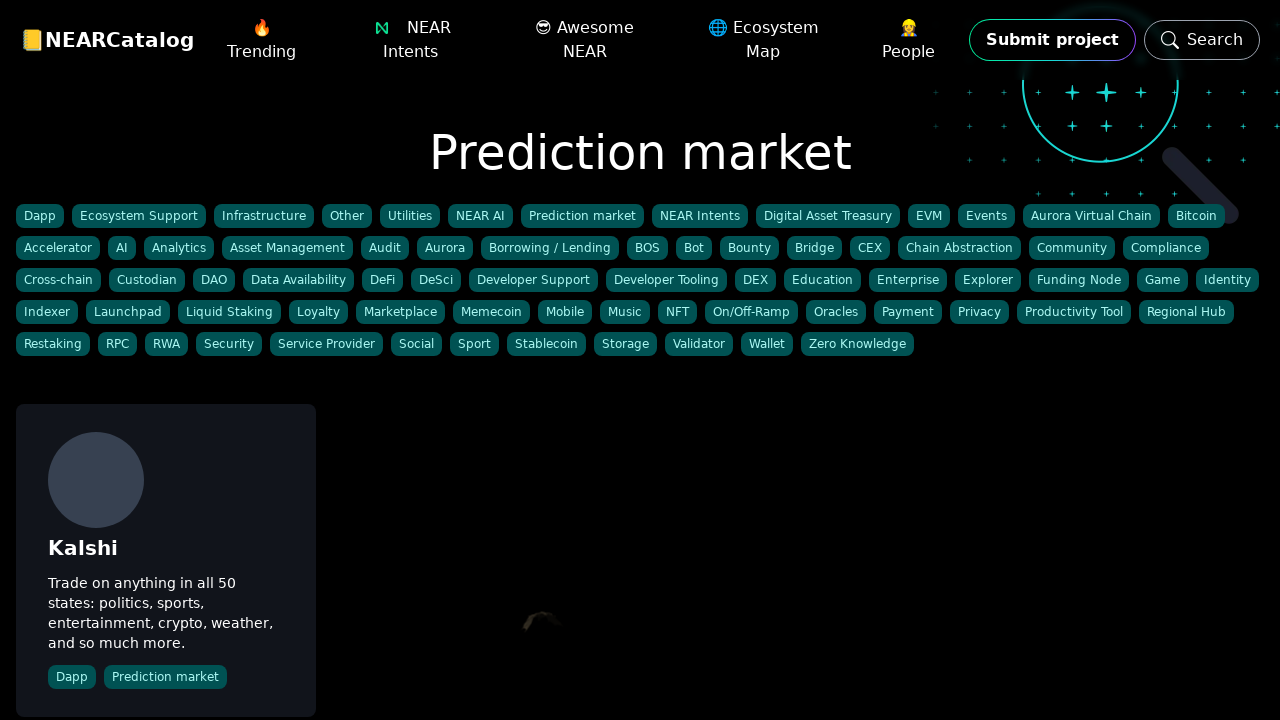

Navigated to category page URL
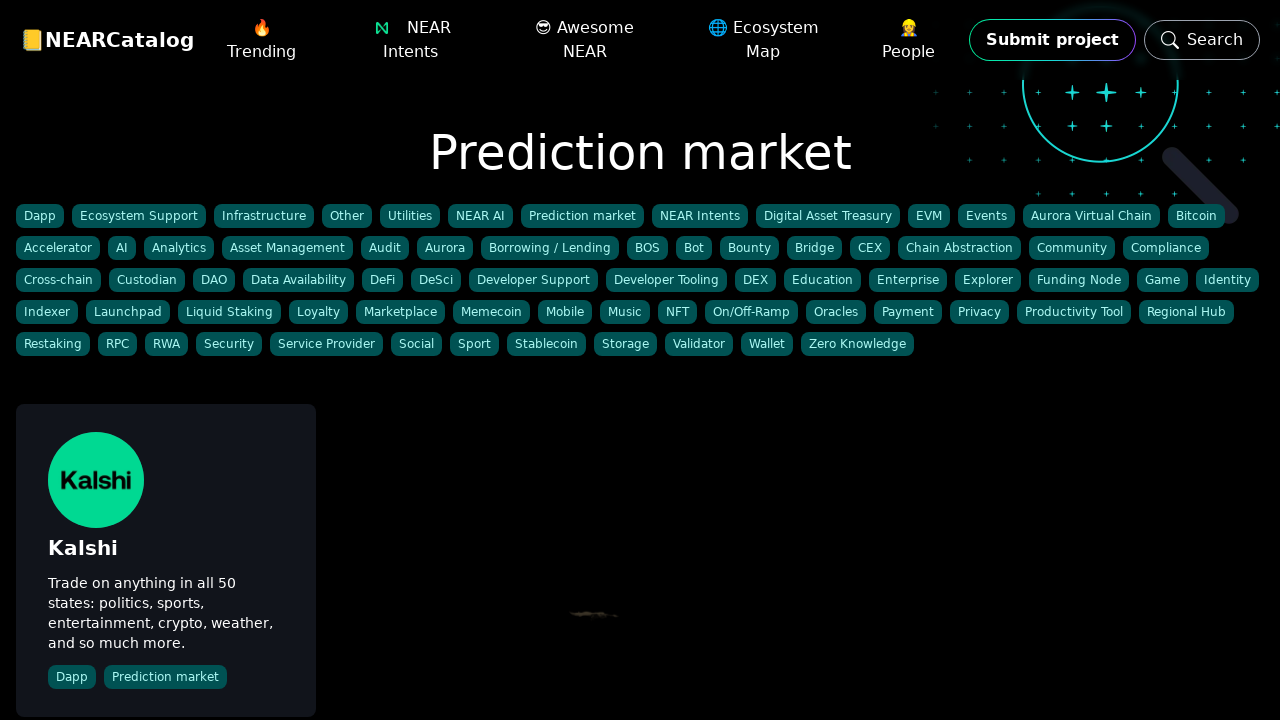

Category page heading (h2) is visible
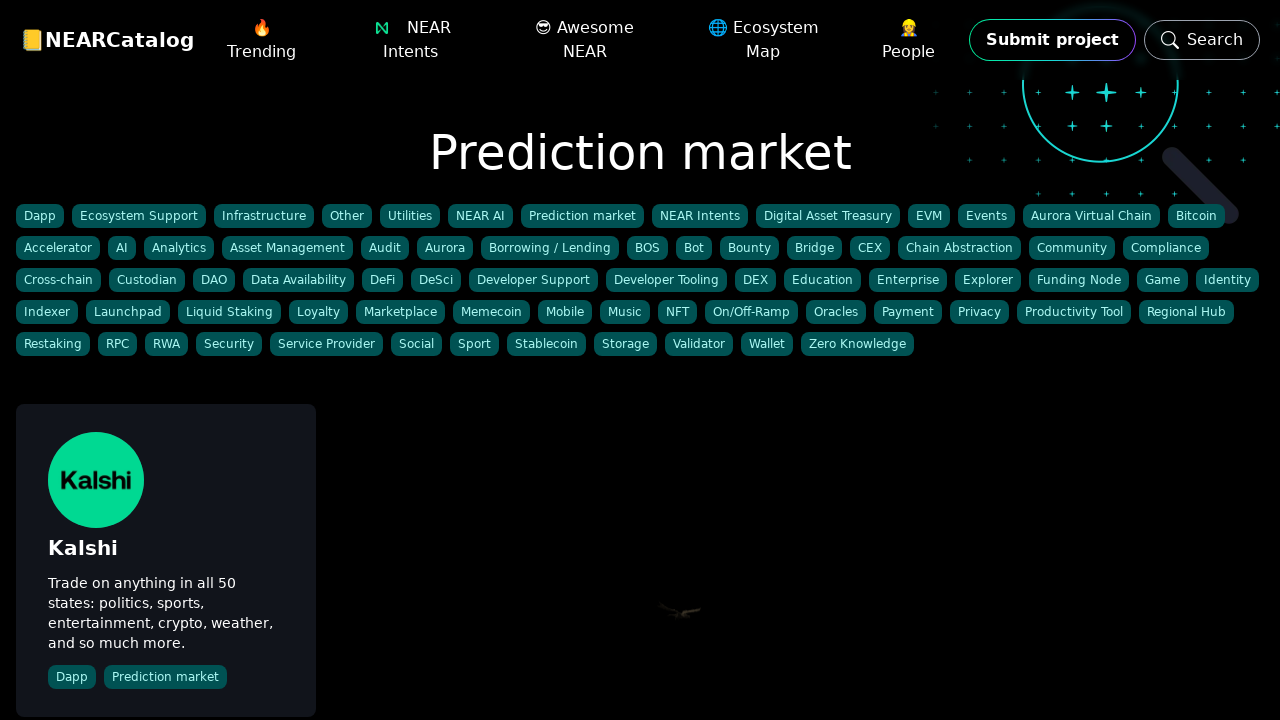

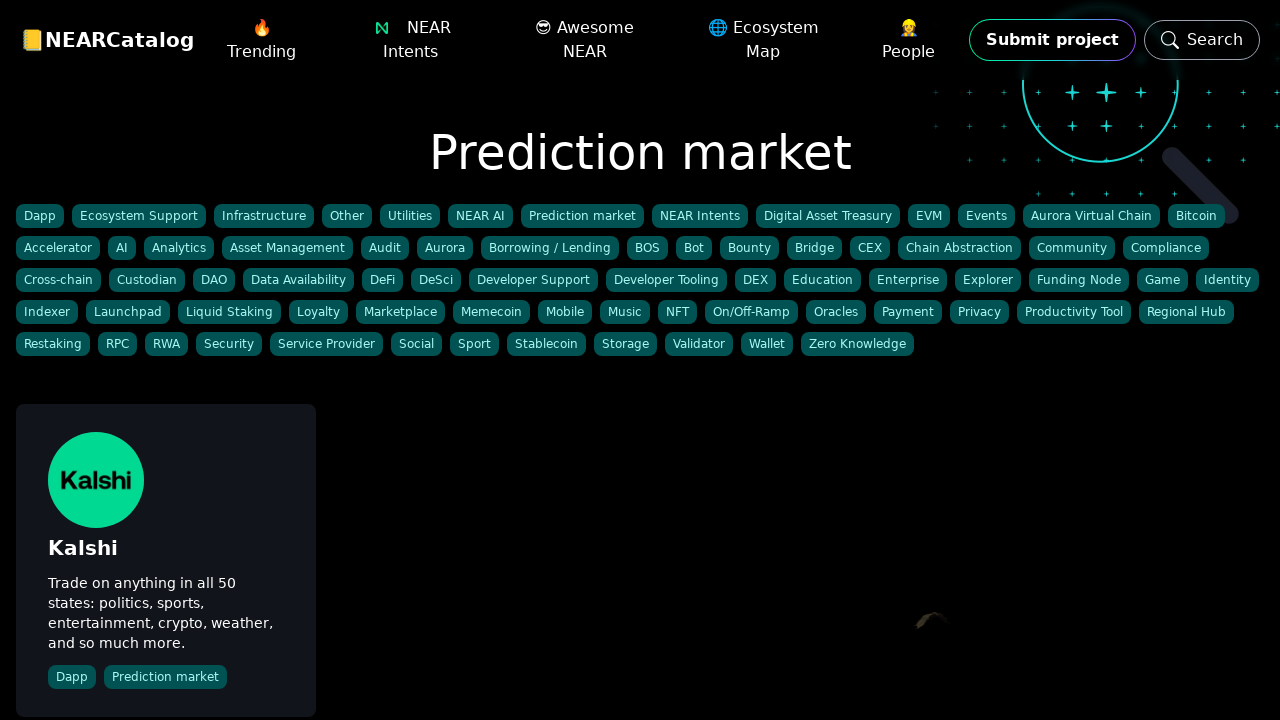